Tests a form filling workflow by entering personal information (first name, last name, job title) and selecting a radio button option

Starting URL: https://formy-project.herokuapp.com/form

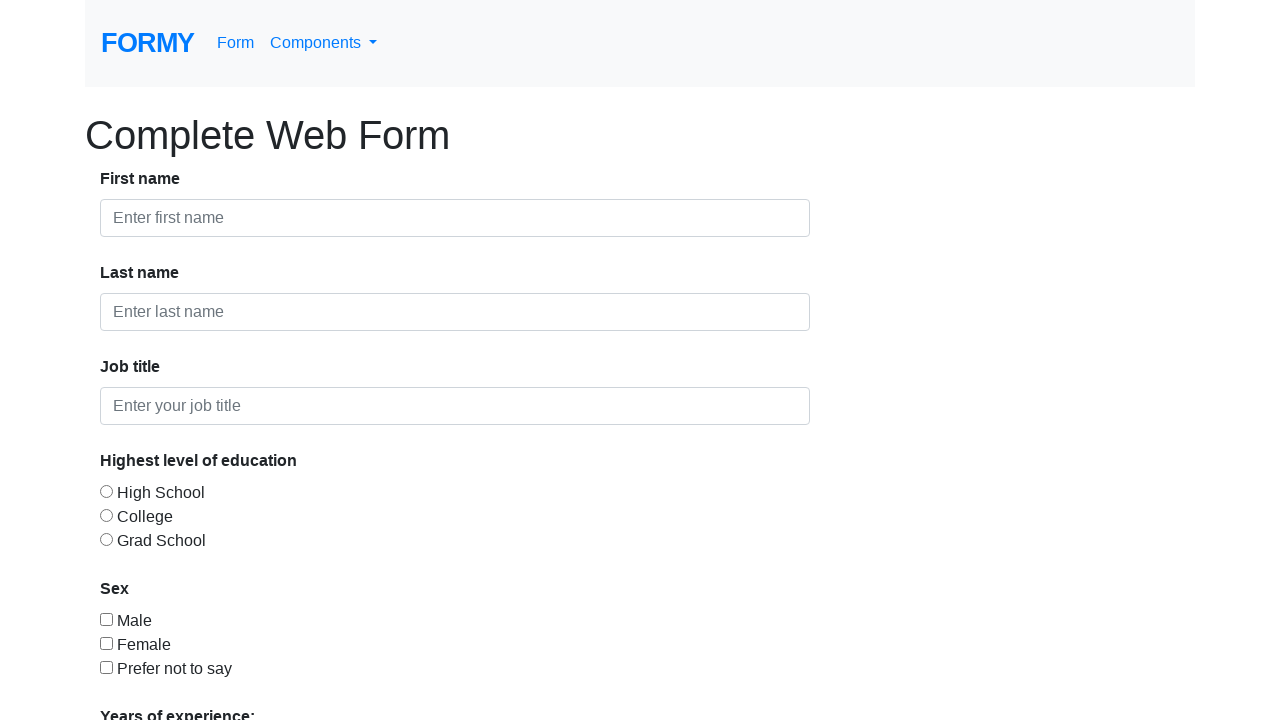

Filled first name field with 'Berkant' on #first-name
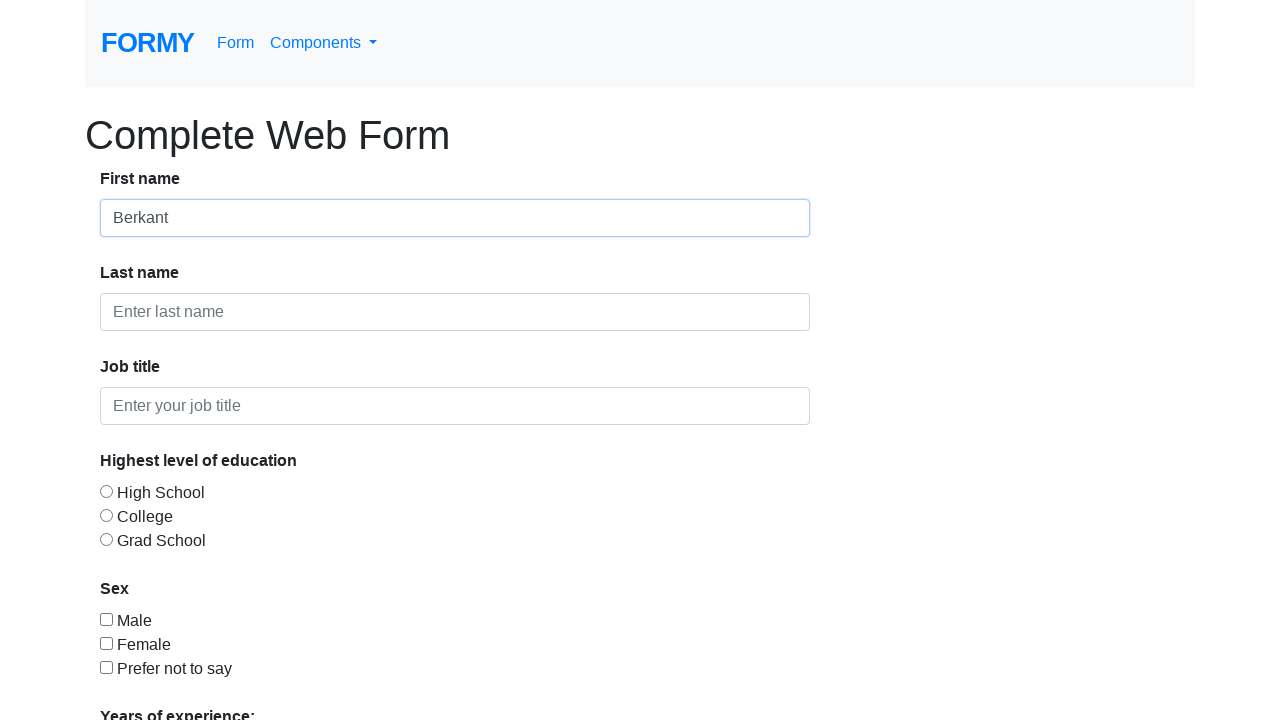

Filled last name field with 'Yüksektepe' on #last-name
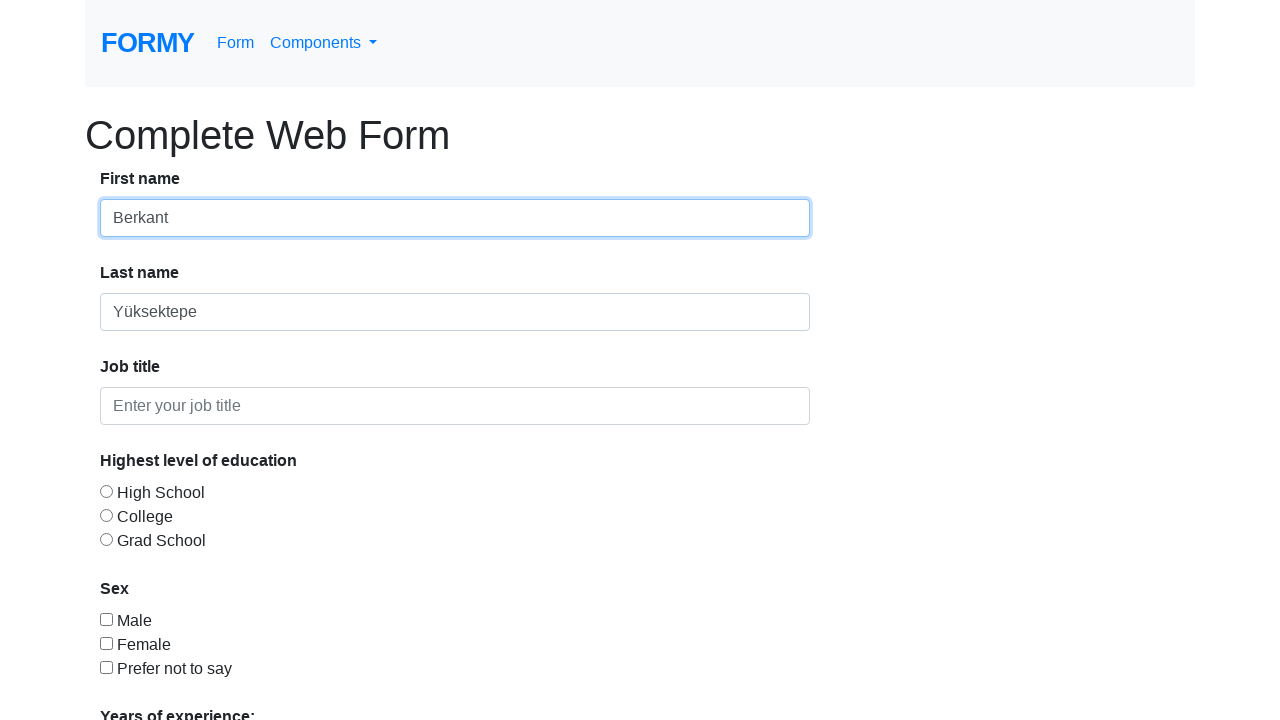

Filled job title field with 'QA Test Automation Engineer' on #job-title
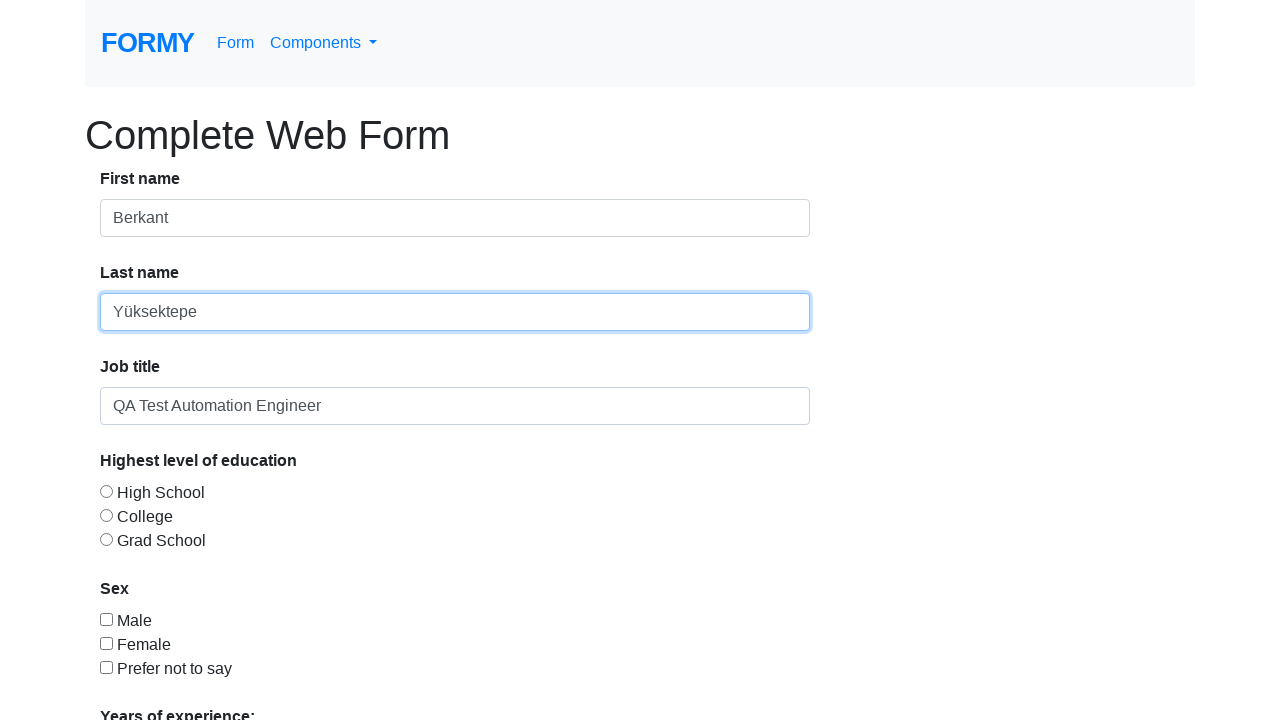

Selected radio button option 2 at (106, 515) on input[value='radio-button-2']
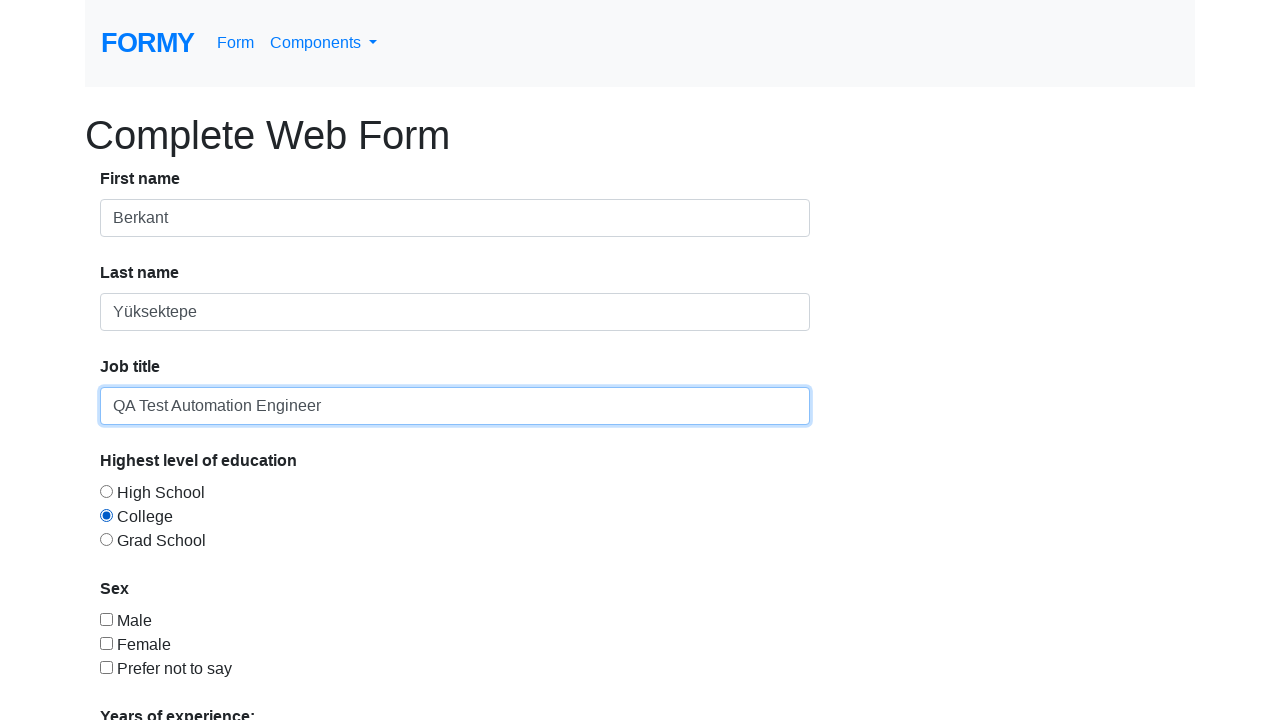

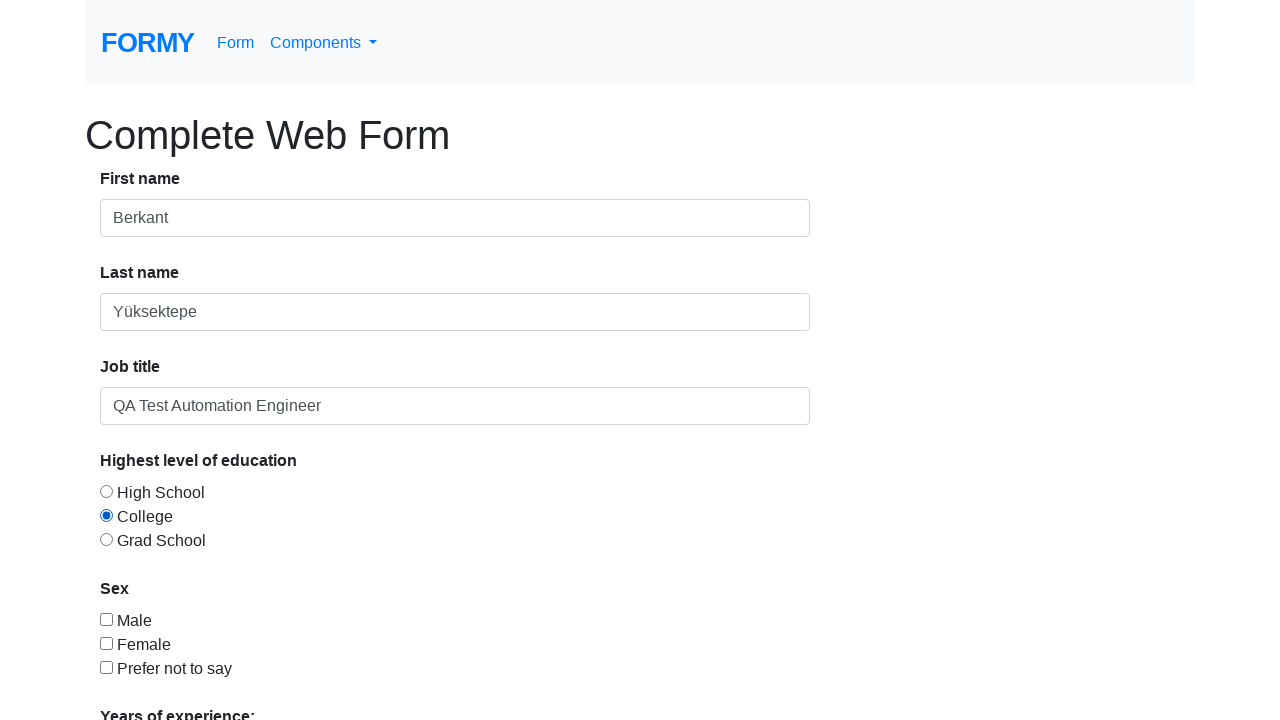